Tests that important links on the contact page (home link, about link) redirect to the correct pages.

Starting URL: https://egundem.com/iletisim

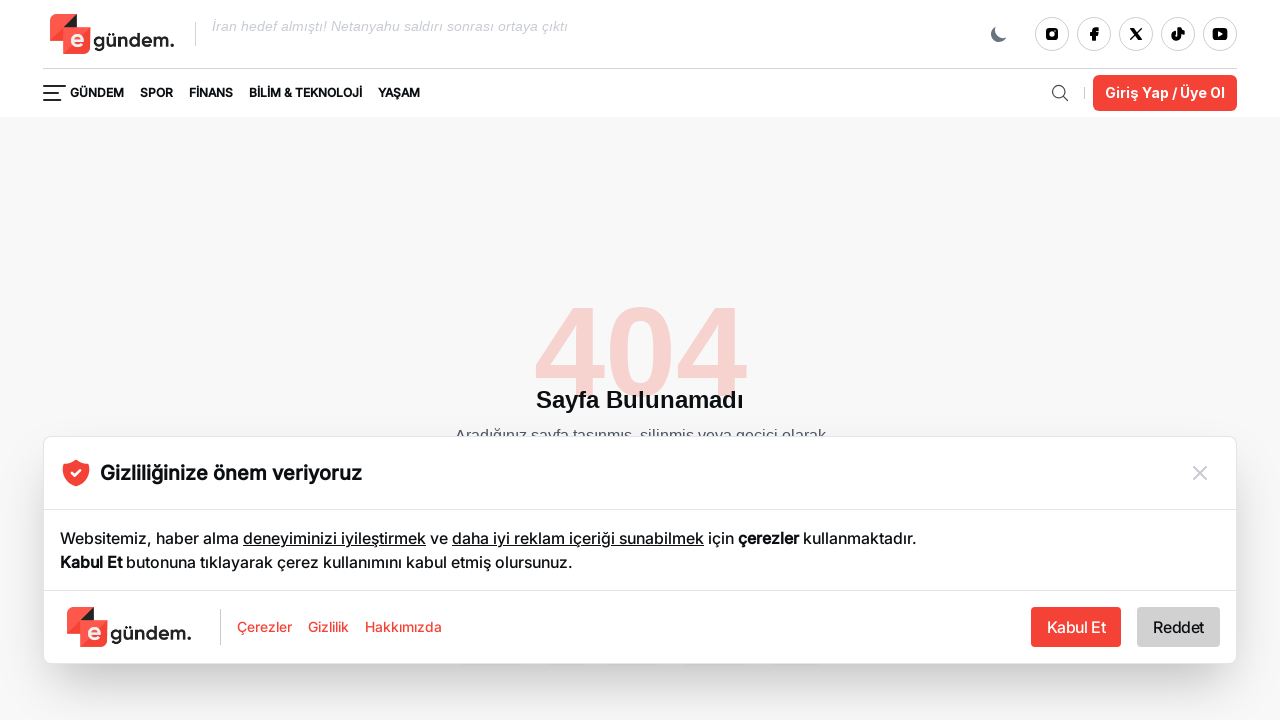

Located links with selector 'a[href="/"]'
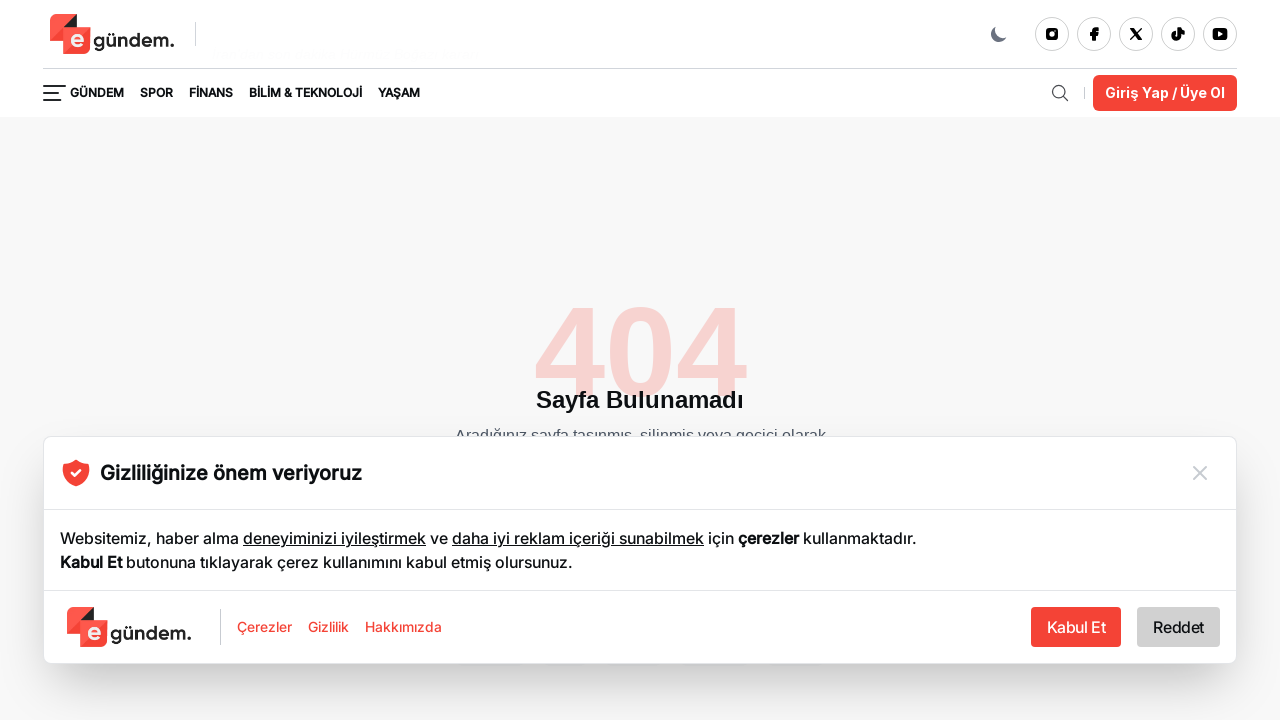

Found 3 link(s) with selector 'a[href="/"]', selected first link
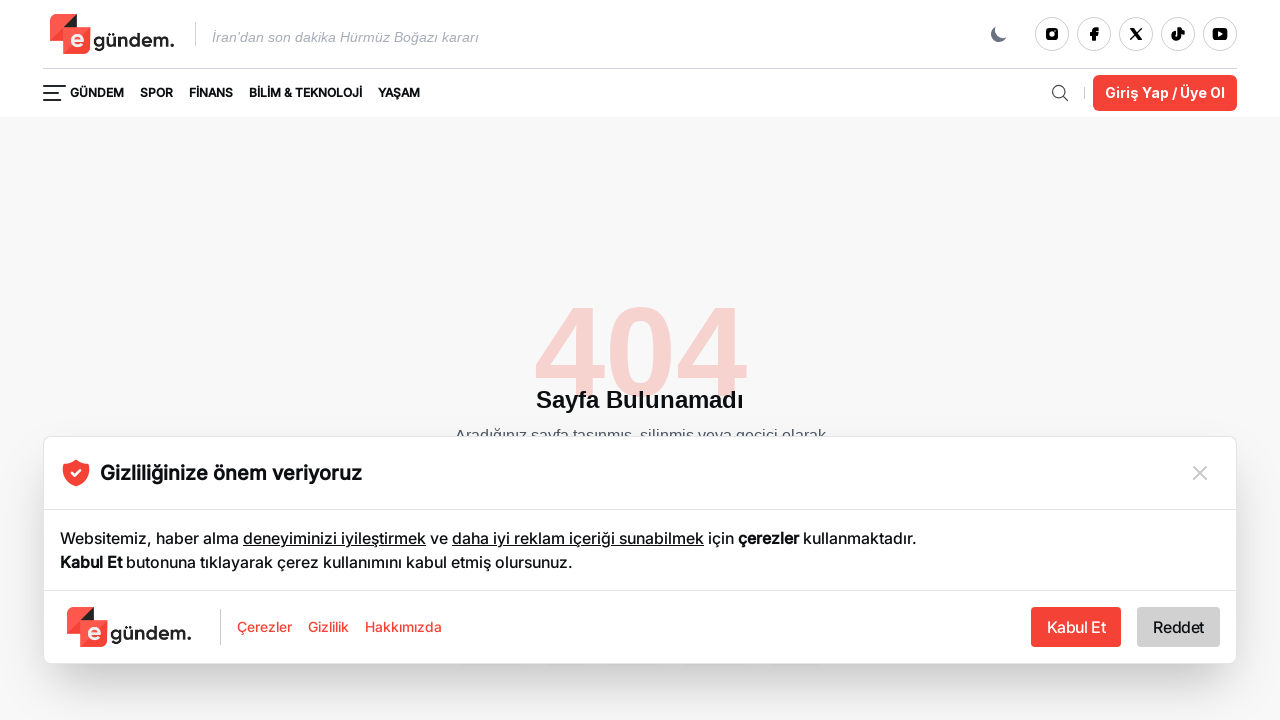

Retrieved href attribute: '/'
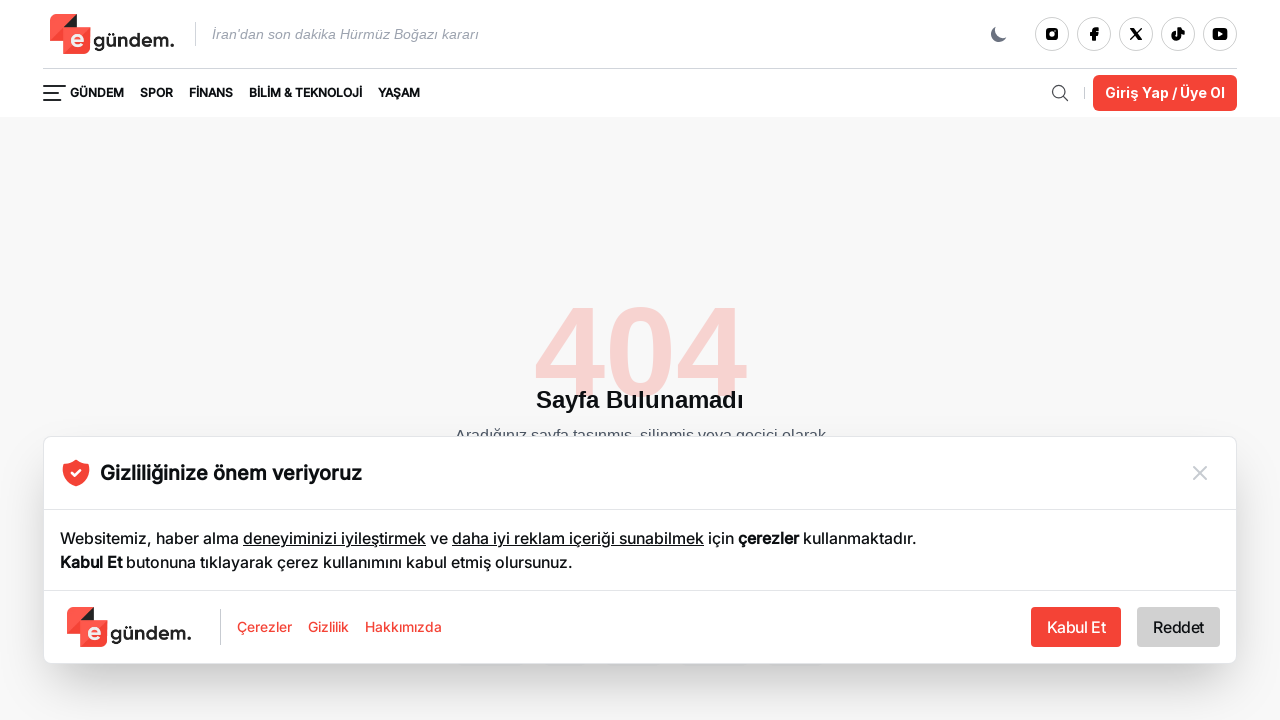

Clicked link with href '/' at (115, 34) on a[href="/"] >> nth=0
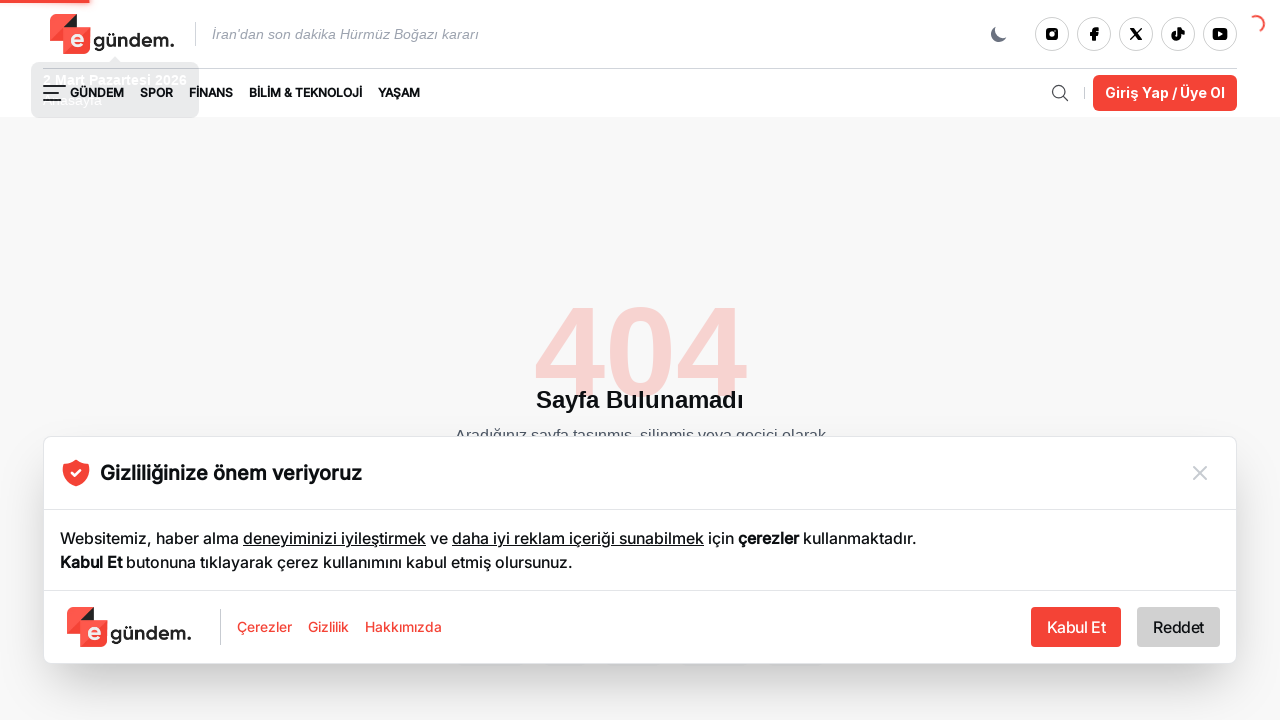

Page loaded after clicking link to '/'
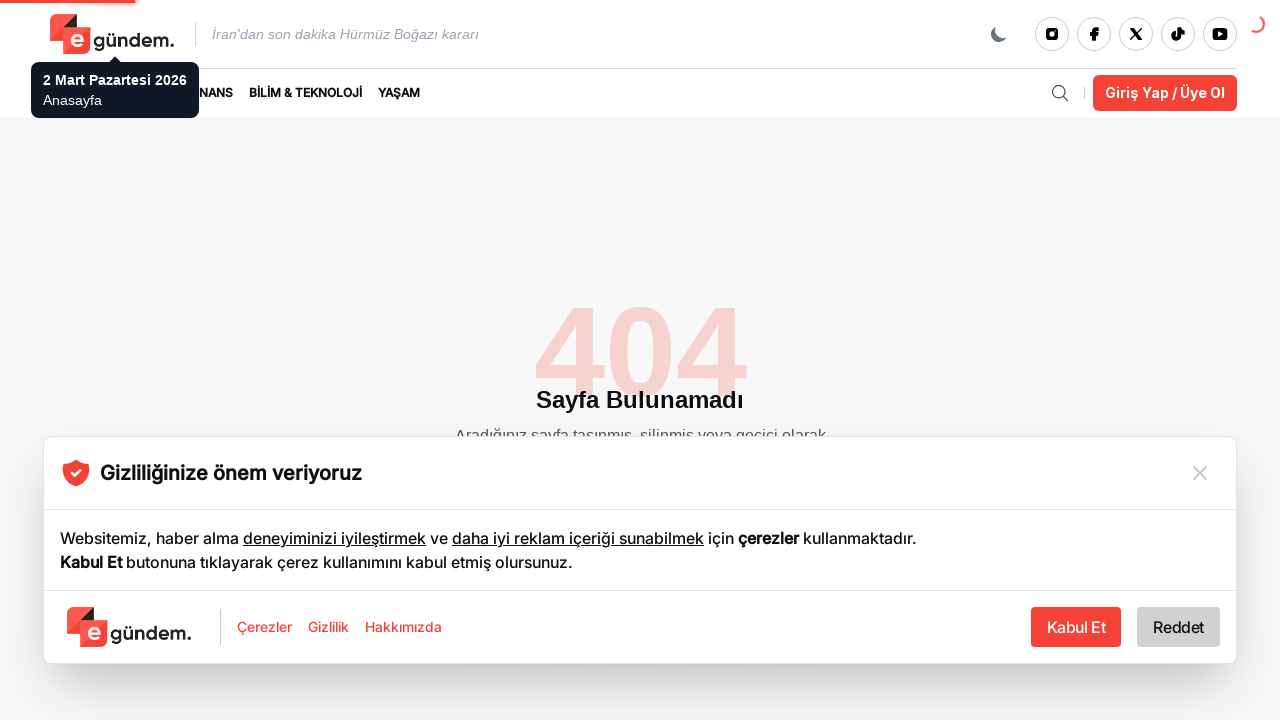

Navigated back to contact page (https://egundem.com/iletisim)
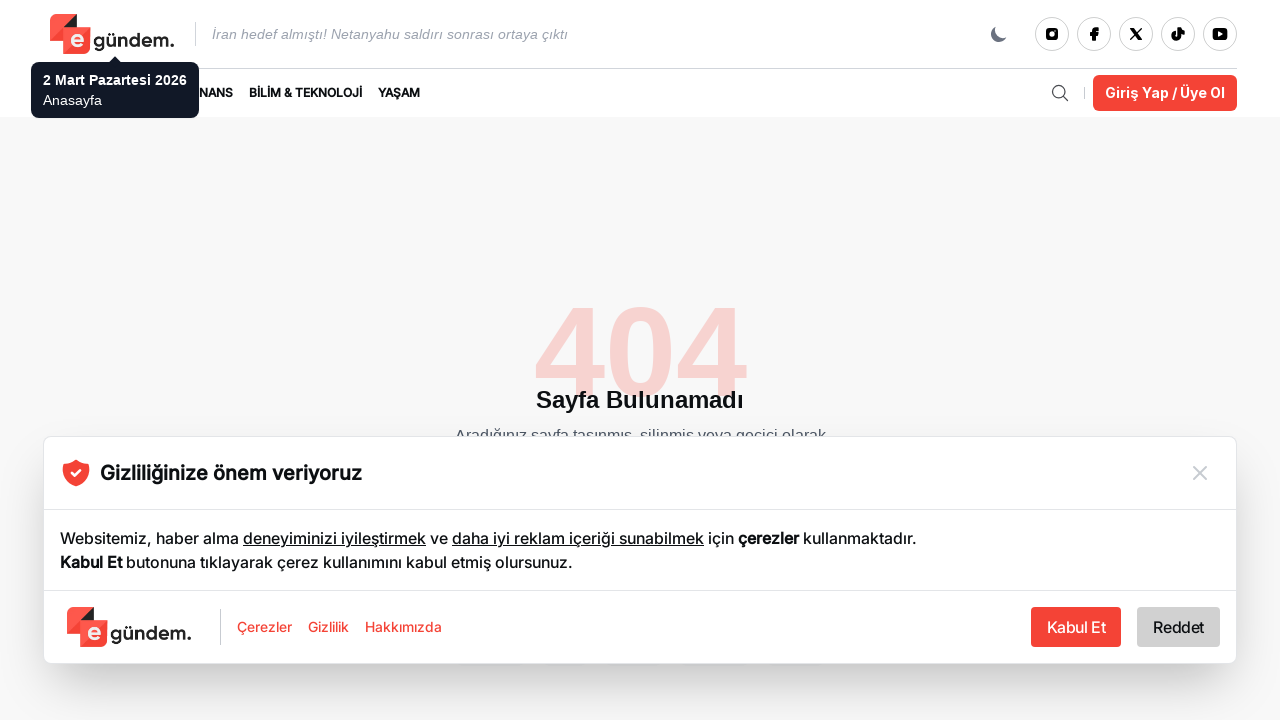

Located links with selector 'a[href="/hakkimizda"]'
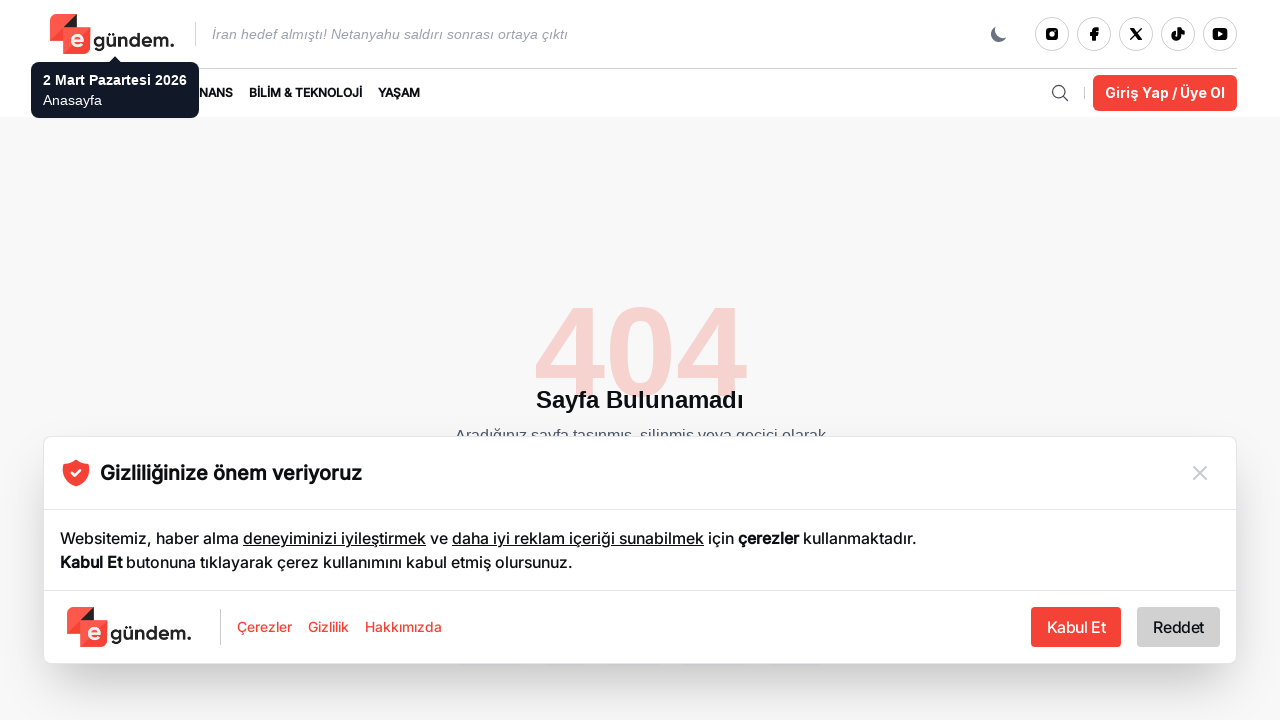

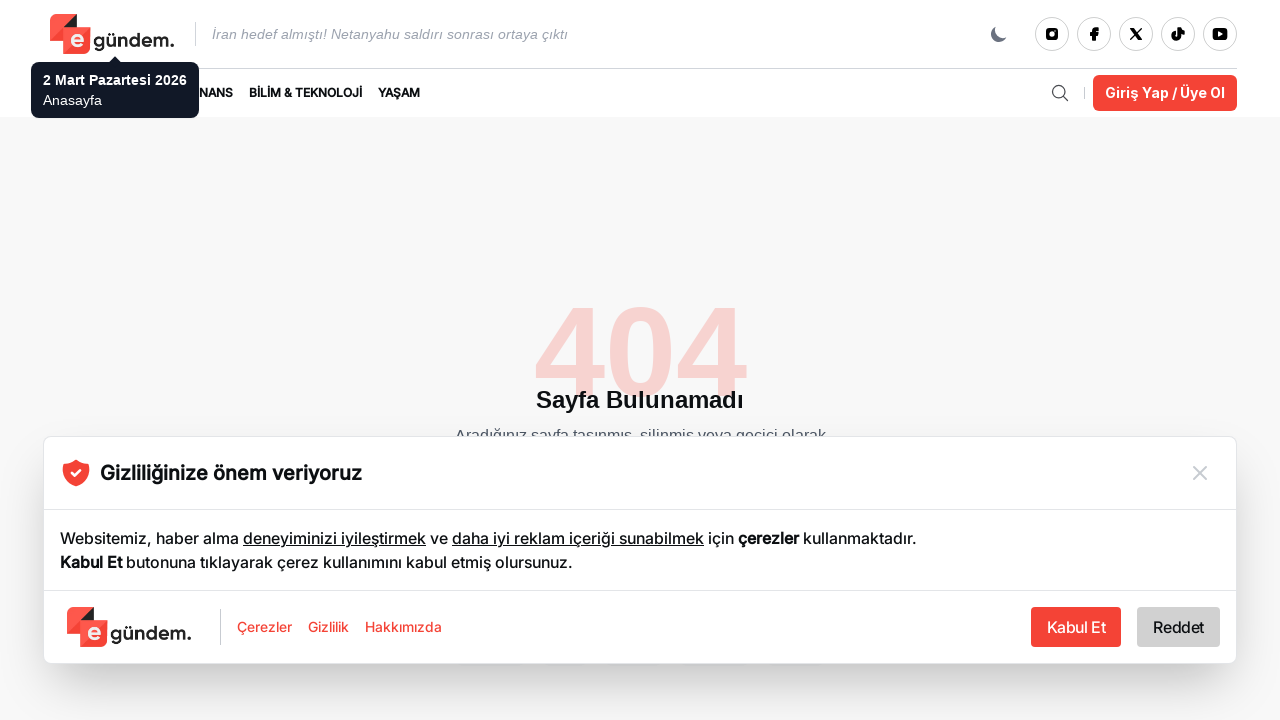